Tests radio button functionality by clicking on the "Hockey" radio button and verifying it becomes selected.

Starting URL: https://practice.cydeo.com/radio_buttons

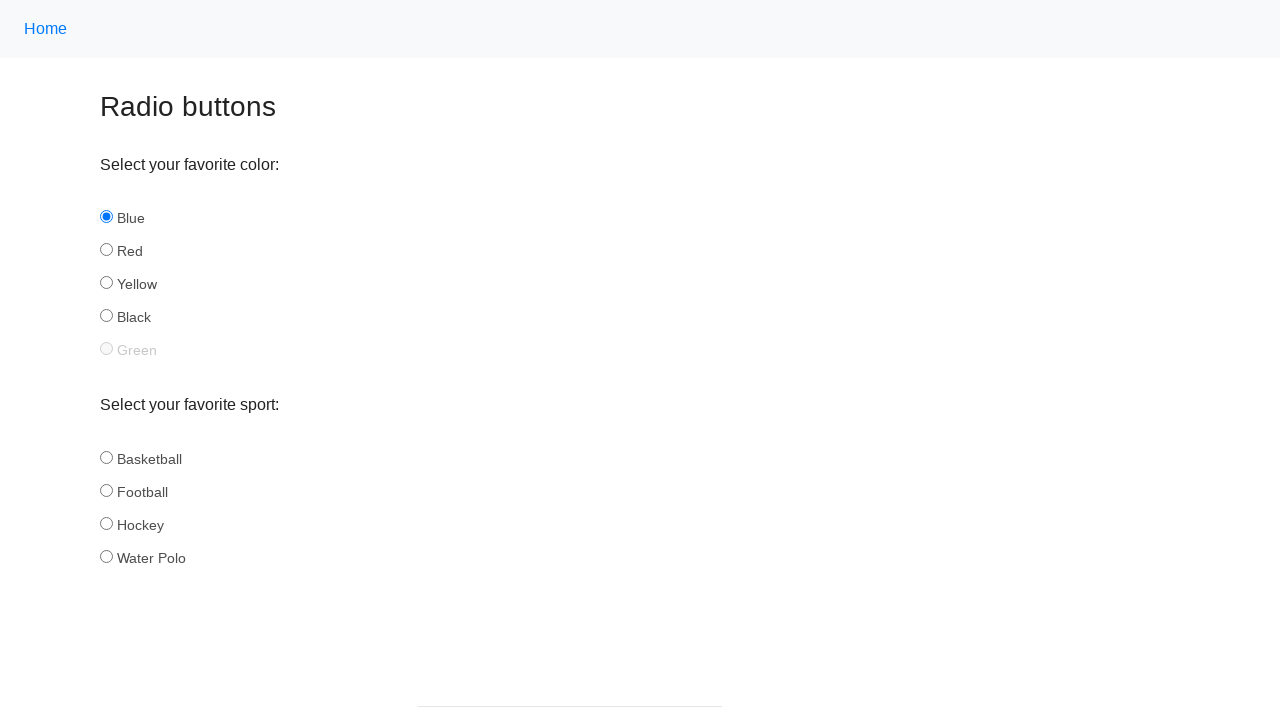

Clicked on the Hockey radio button at (106, 523) on input#hockey
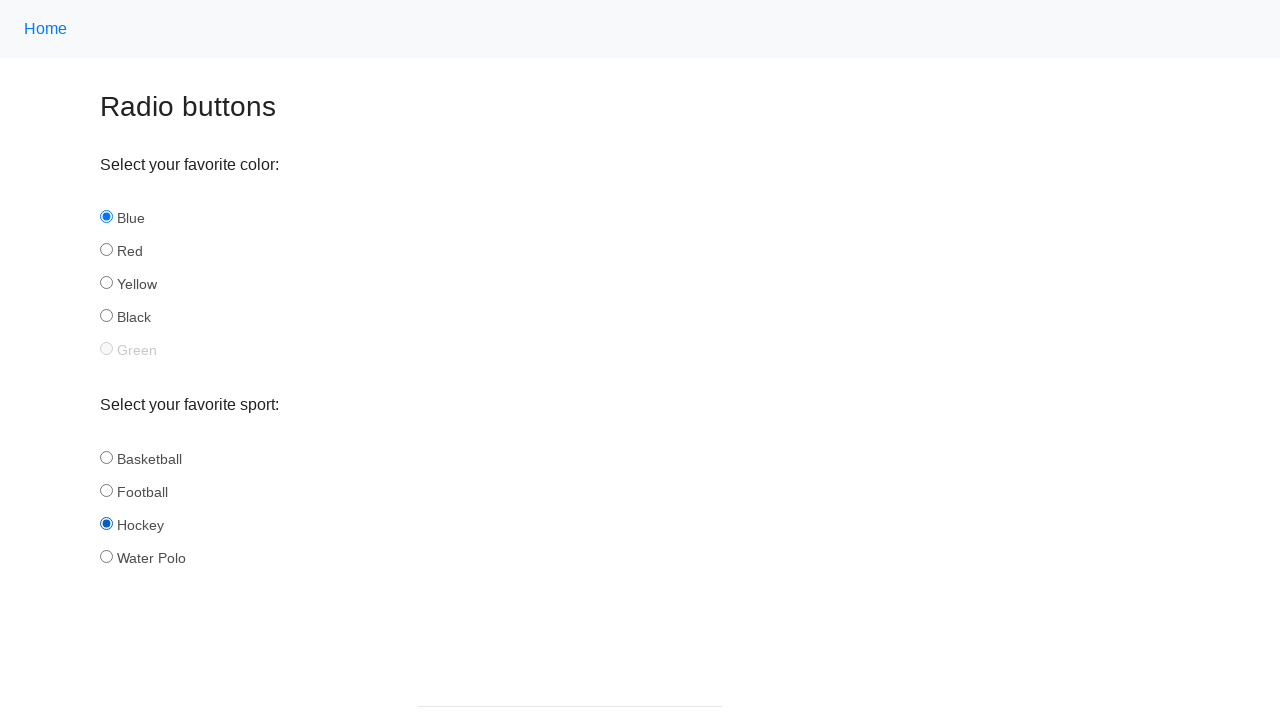

Located the Hockey radio button element
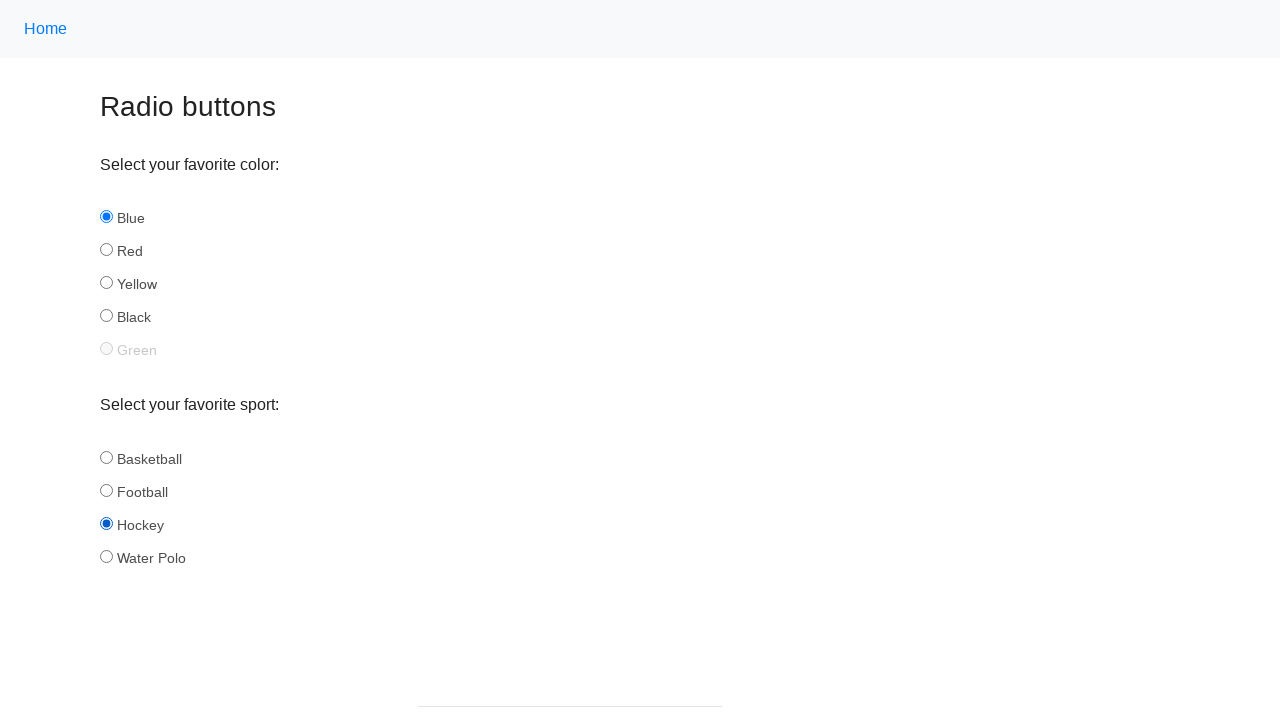

Verified that the Hockey radio button is selected
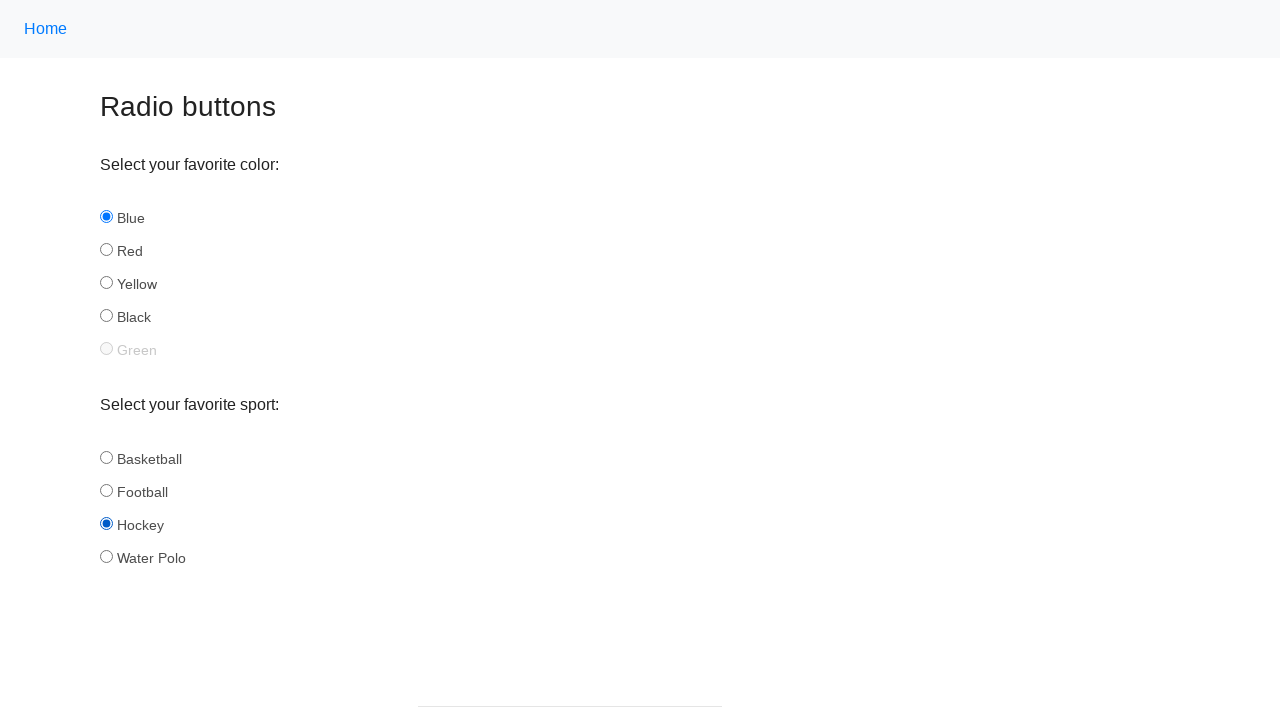

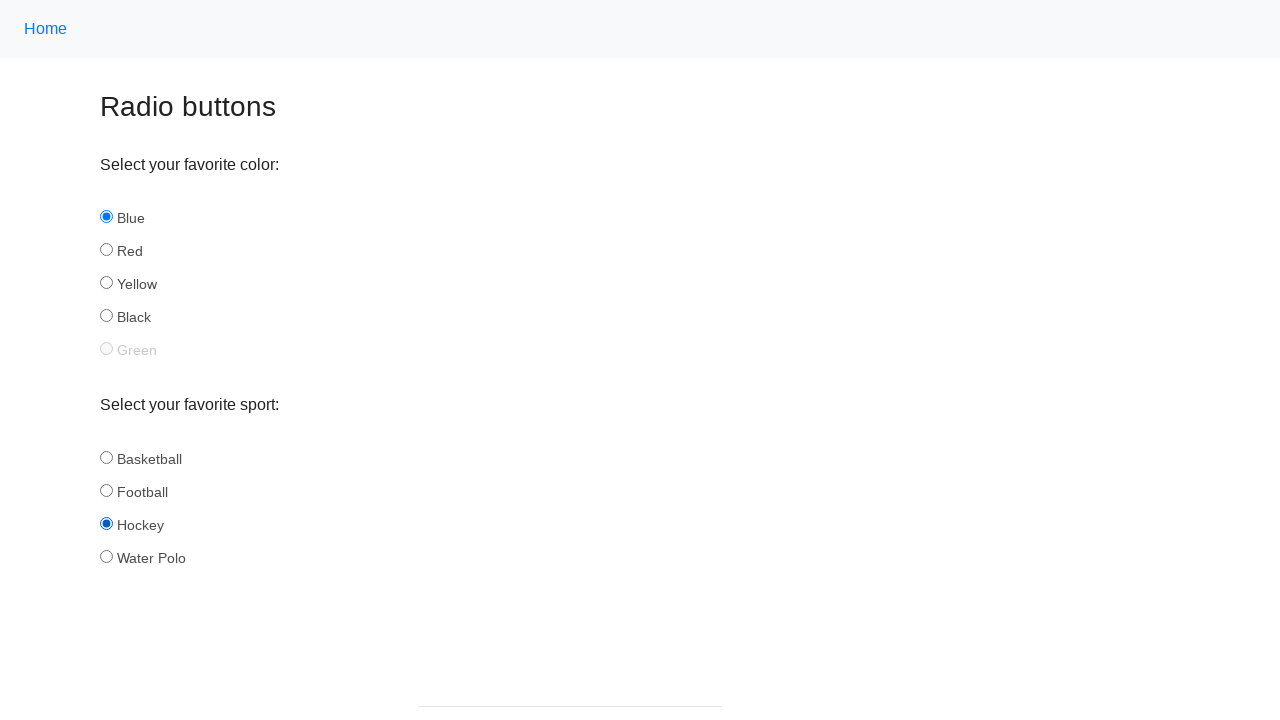